Demonstrates JavaScript execution in browser automation by filling a form field, clicking a shop button using JS, and scrolling the page

Starting URL: https://rahulshettyacademy.com/angularpractice

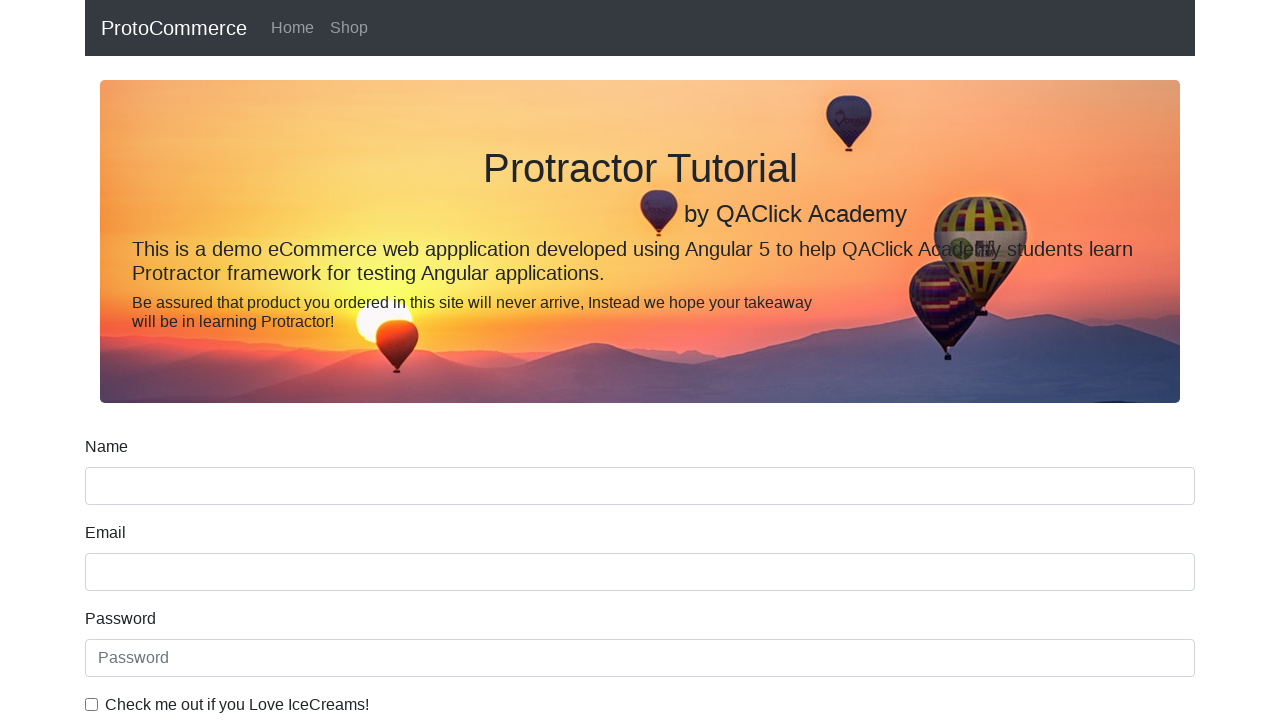

Filled name field with 'Cassandra' on input[name='name']
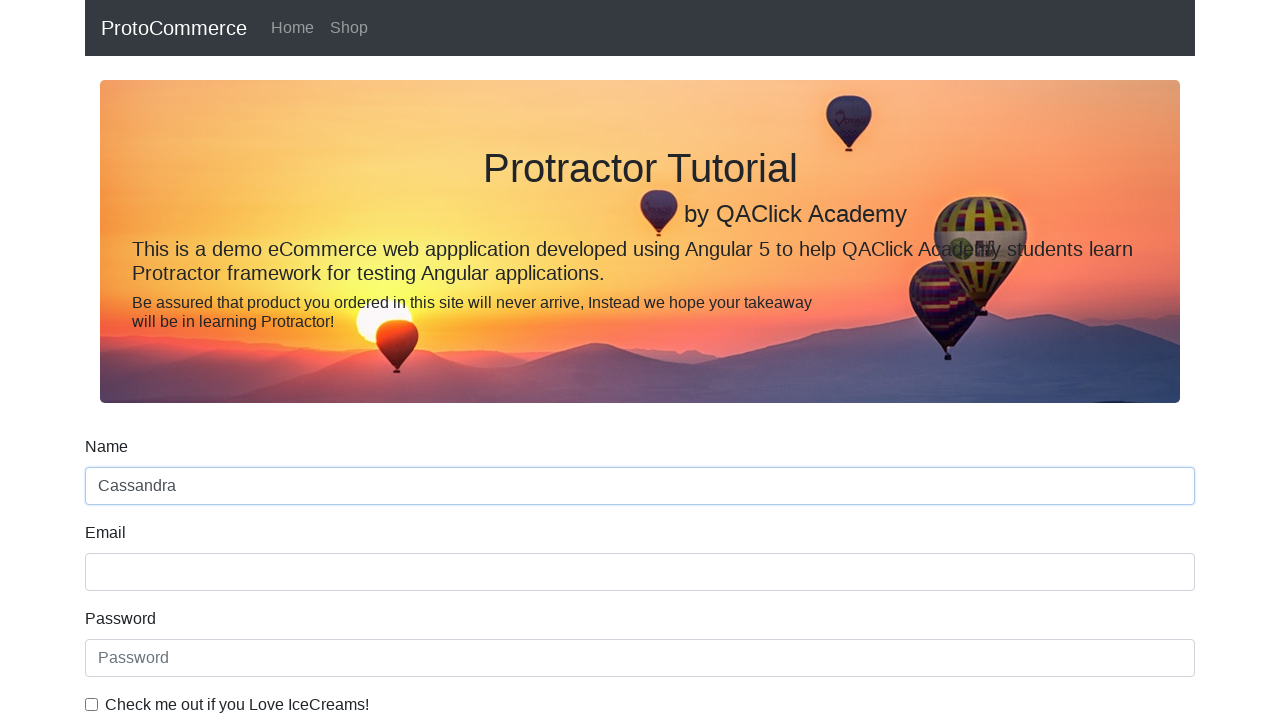

Retrieved name field value: 'None'
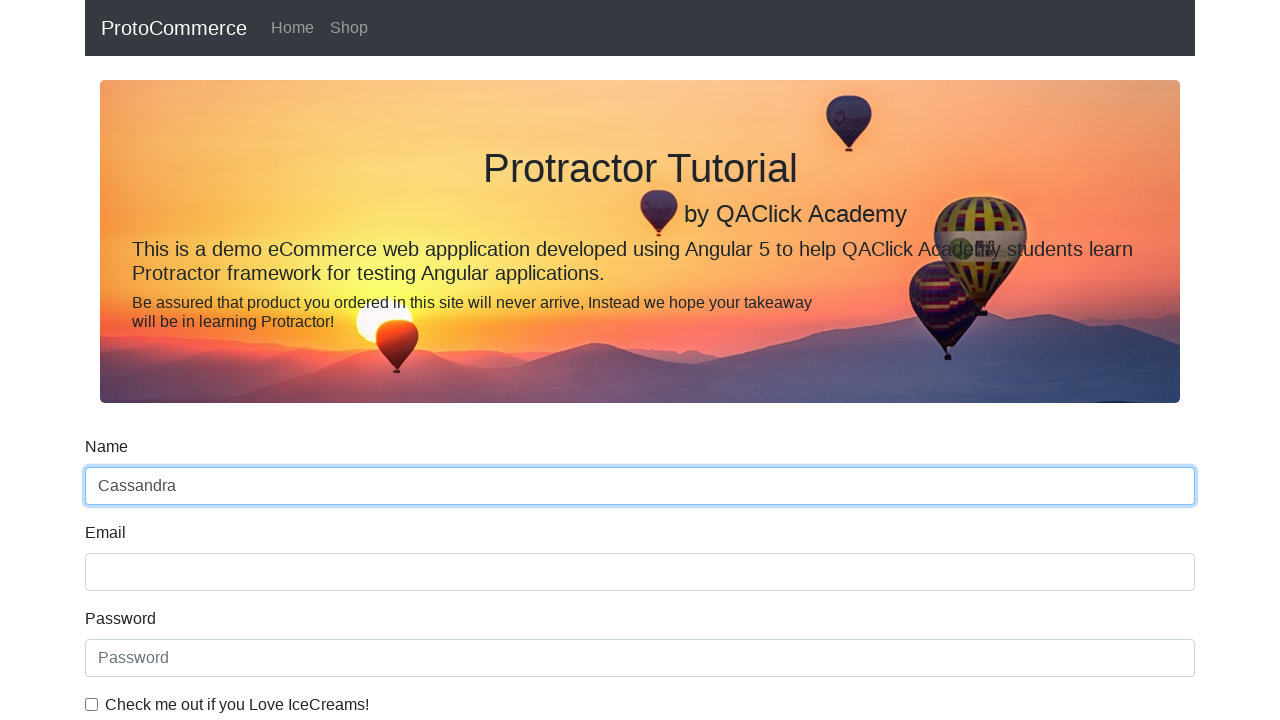

Executed JavaScript to get name value: 'Cassandra'
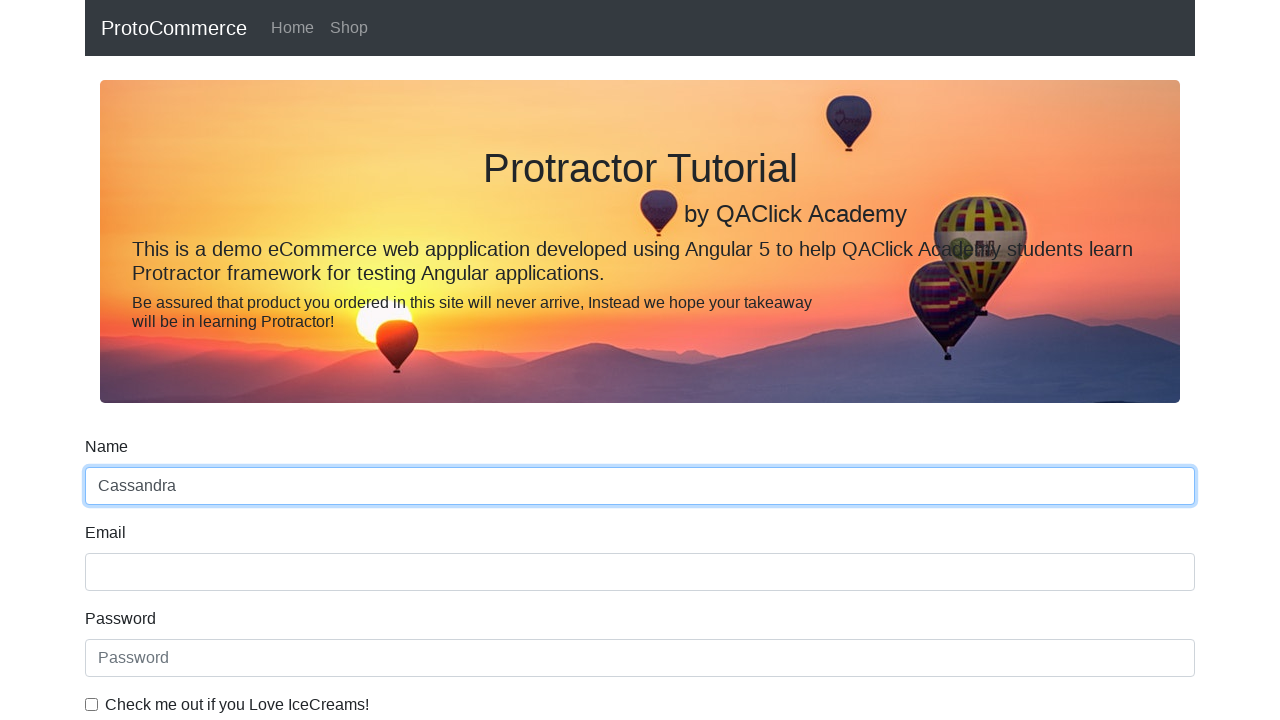

Clicked shop button using JavaScript execution
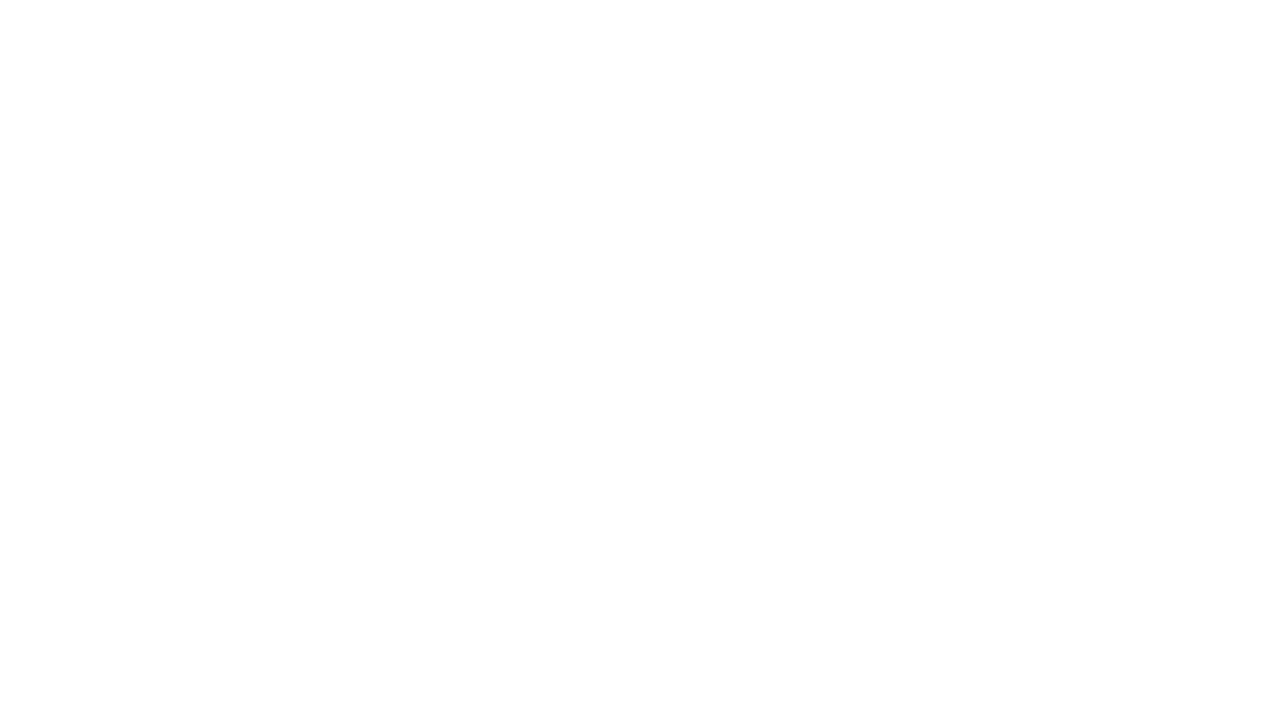

Scrolled to bottom of page using JavaScript
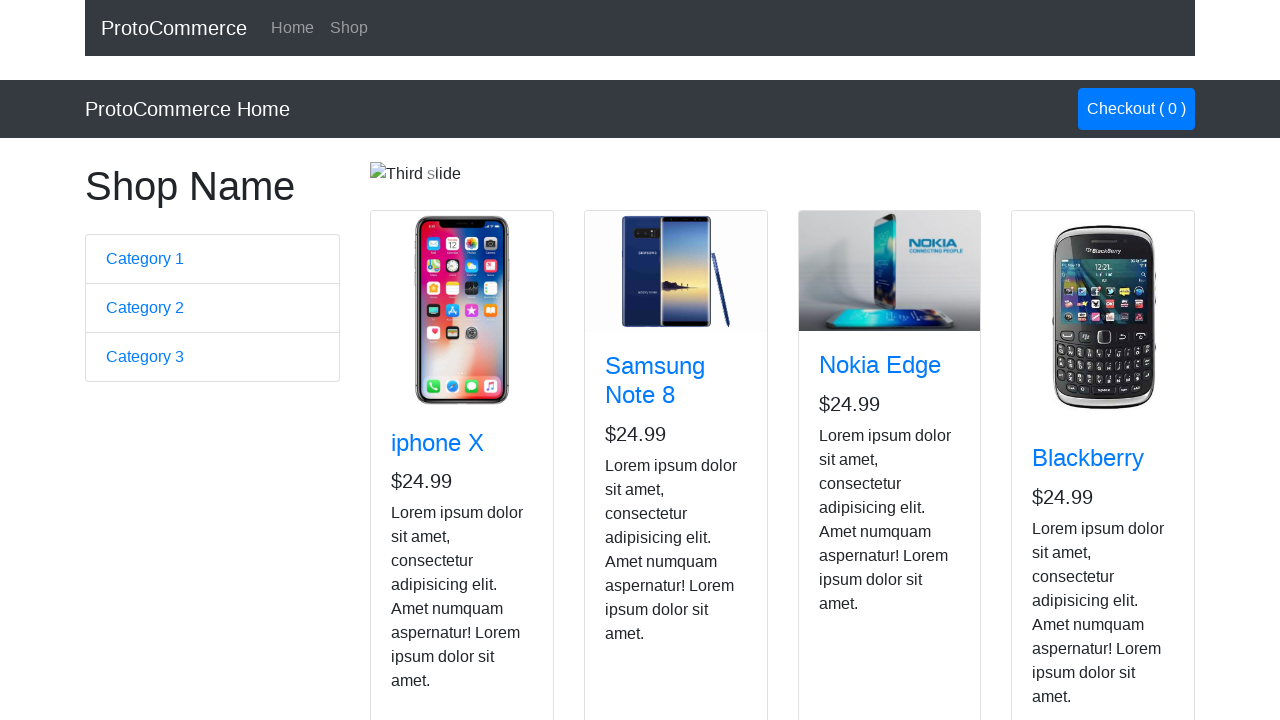

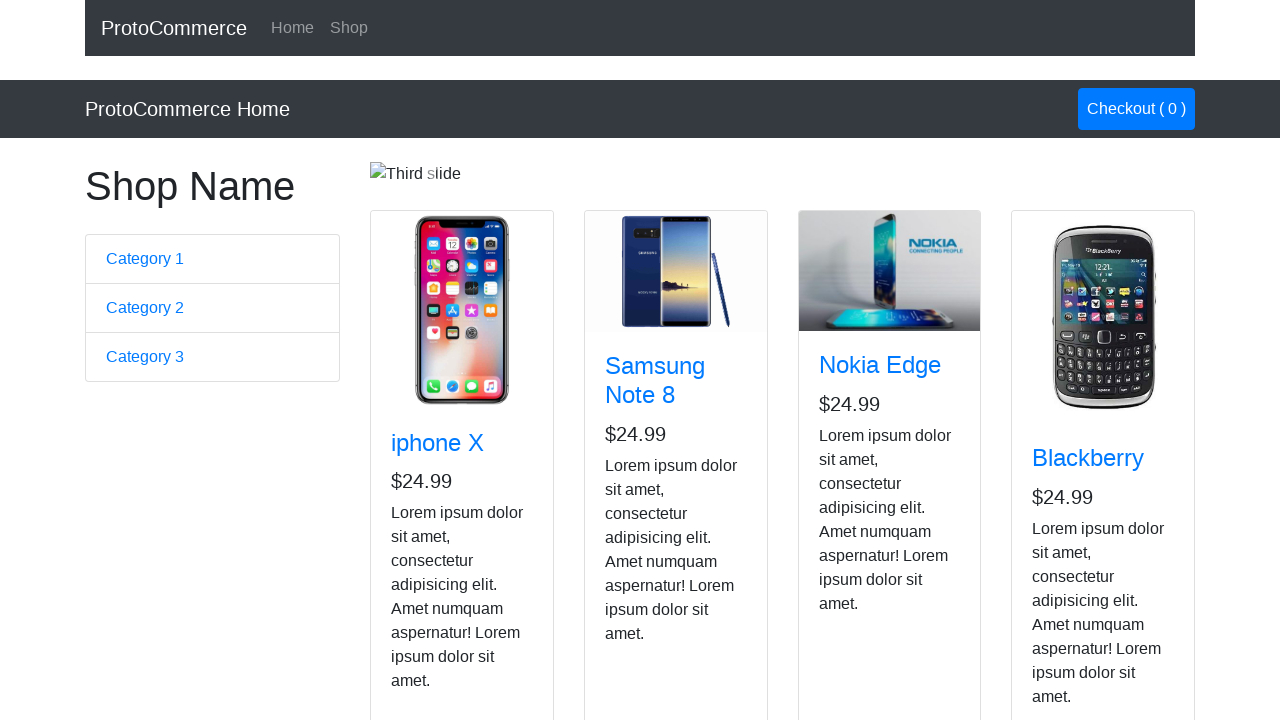